Tests drag and drop functionality by dragging an element from source to target within an iframe

Starting URL: https://jqueryui.com/droppable/

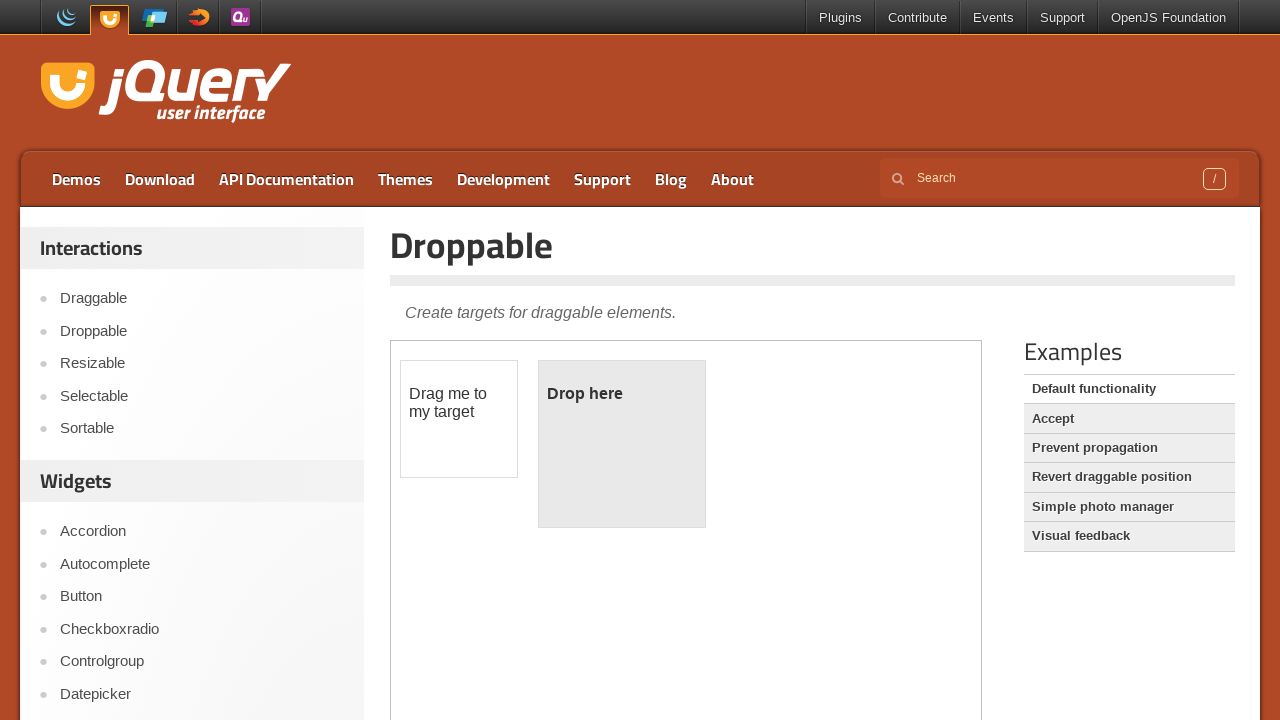

Located iframe containing drag and drop demo
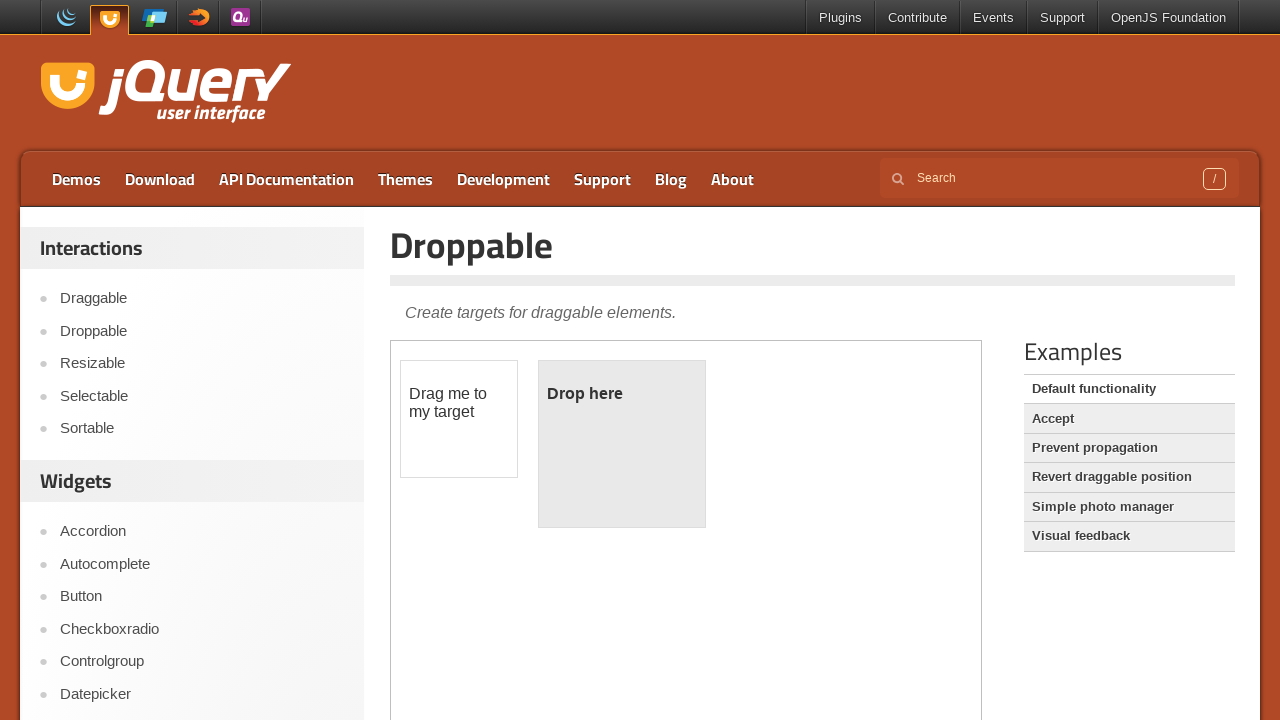

Located draggable element with id 'draggable'
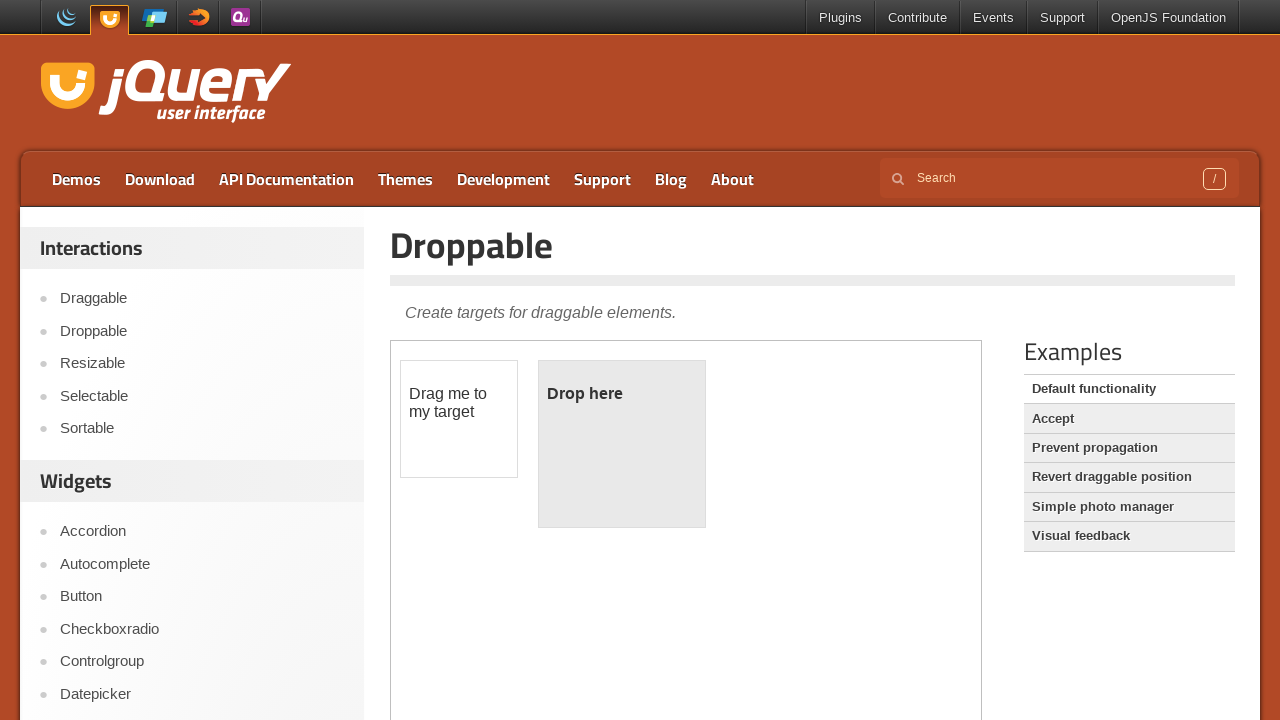

Located droppable target element with id 'droppable'
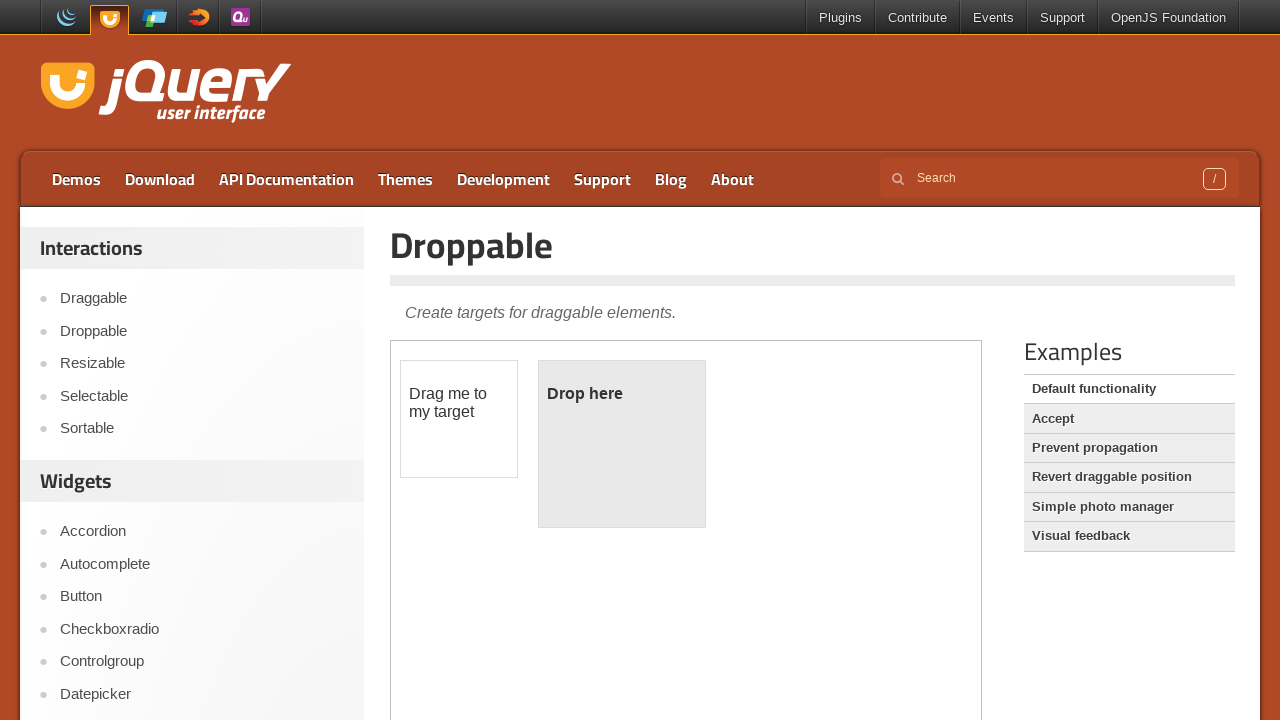

Dragged element from source to target within iframe at (622, 444)
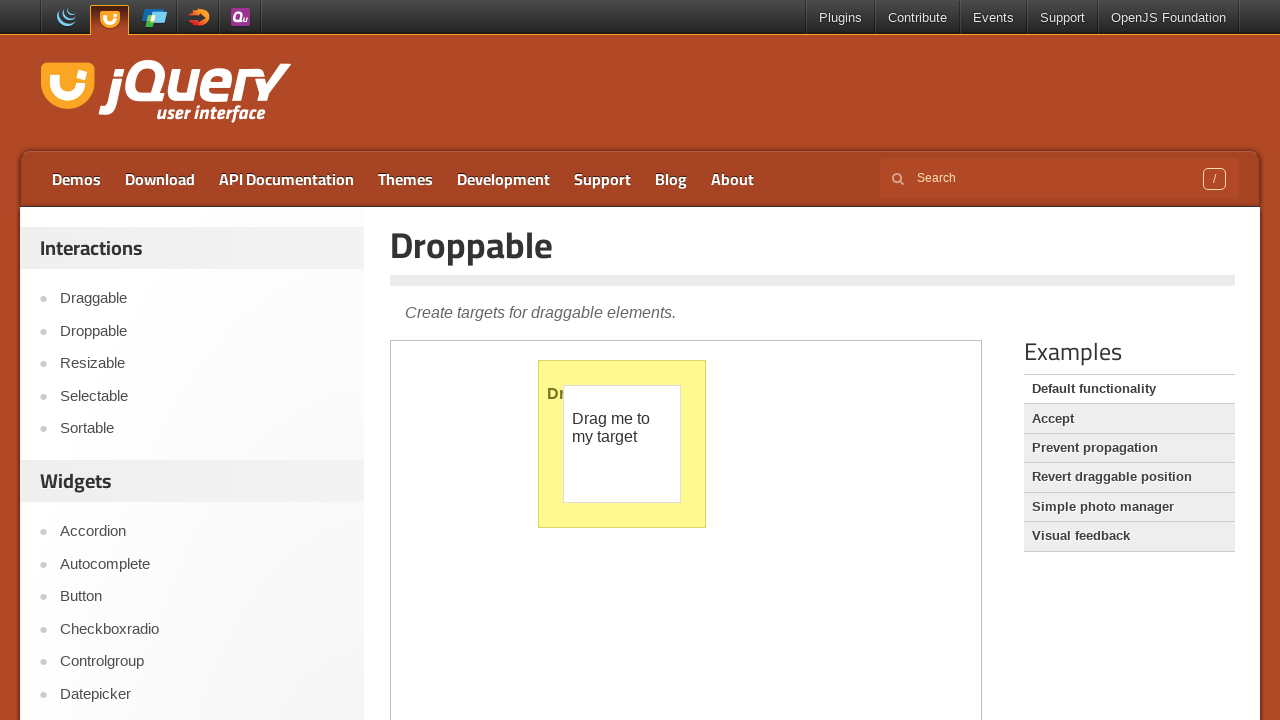

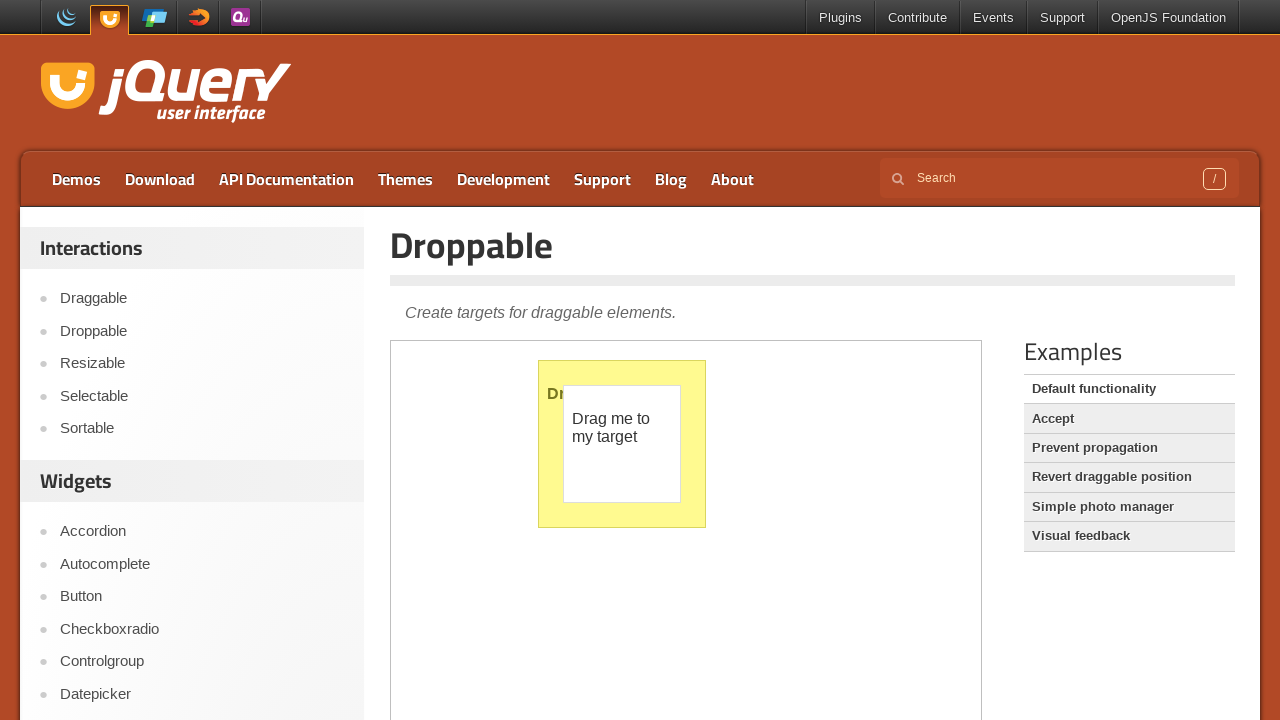